Tests dynamic loading by clicking a start button and waiting for loading indicator to disappear

Starting URL: https://automationfc.github.io/dynamic-loading/

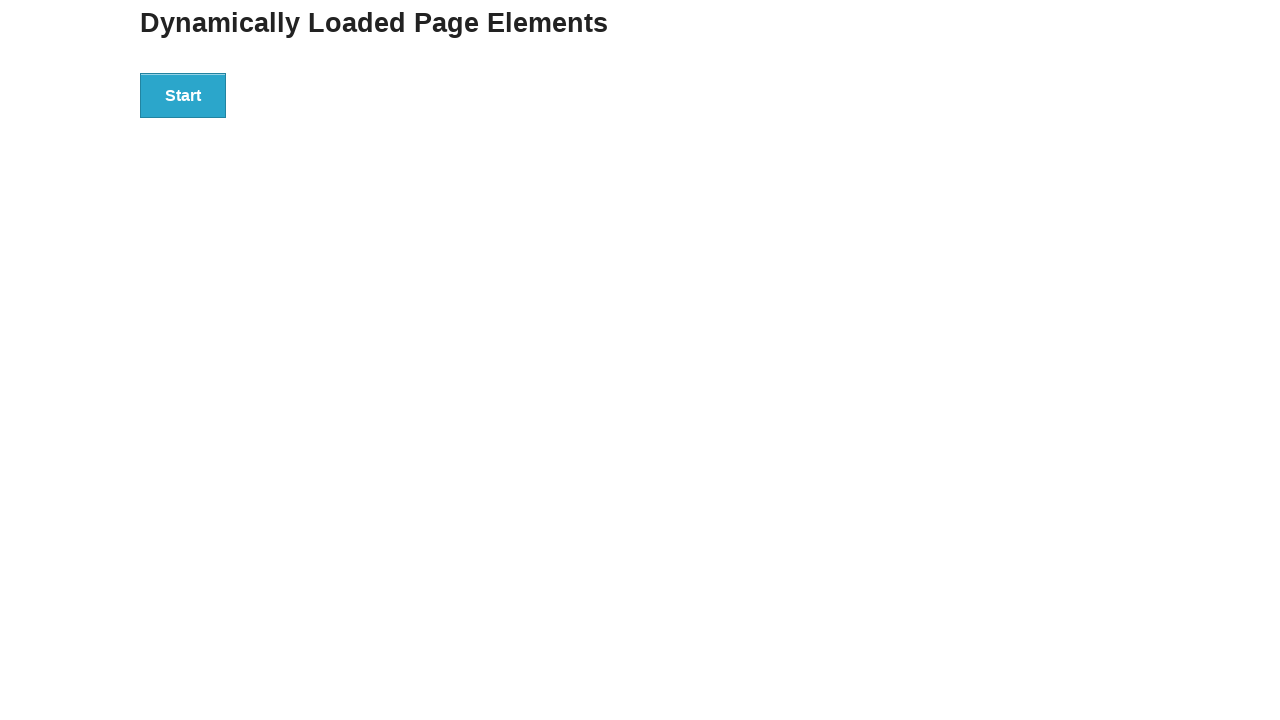

Clicked start button to trigger dynamic loading at (183, 95) on xpath=//div[@id='start']/button
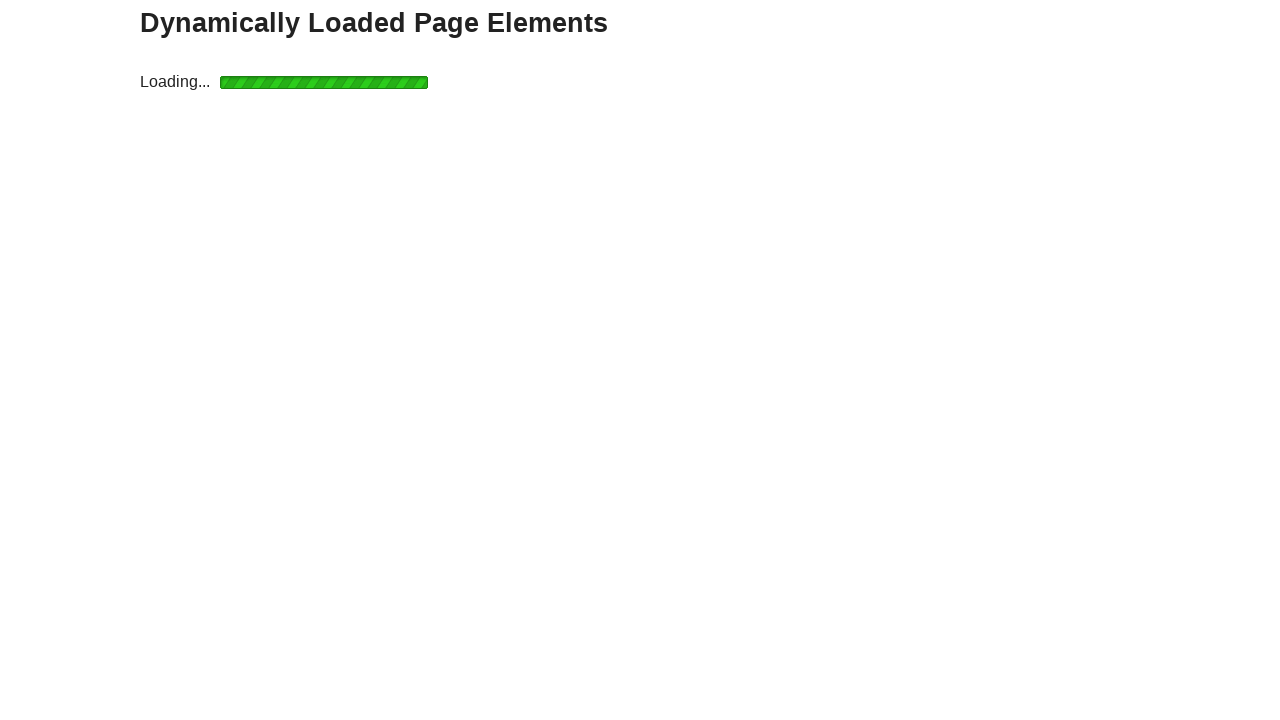

Loading indicator disappeared after waiting
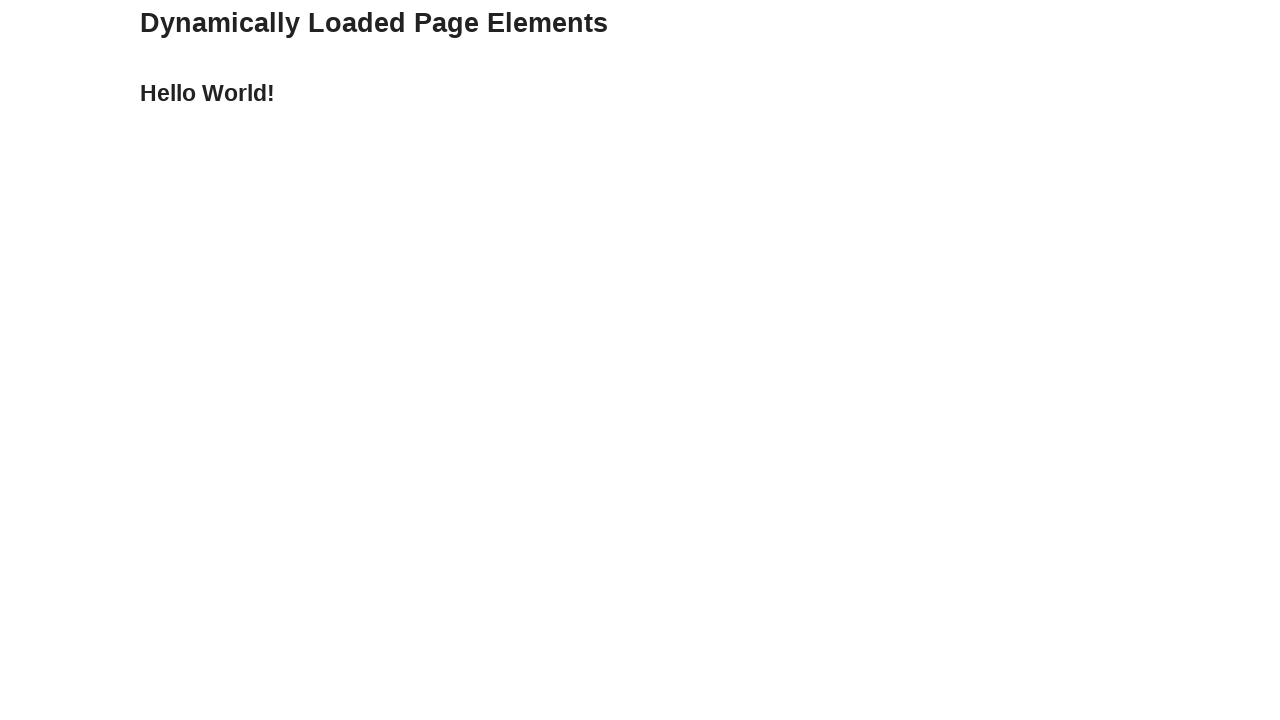

Verified finish message equals 'Hello World!'
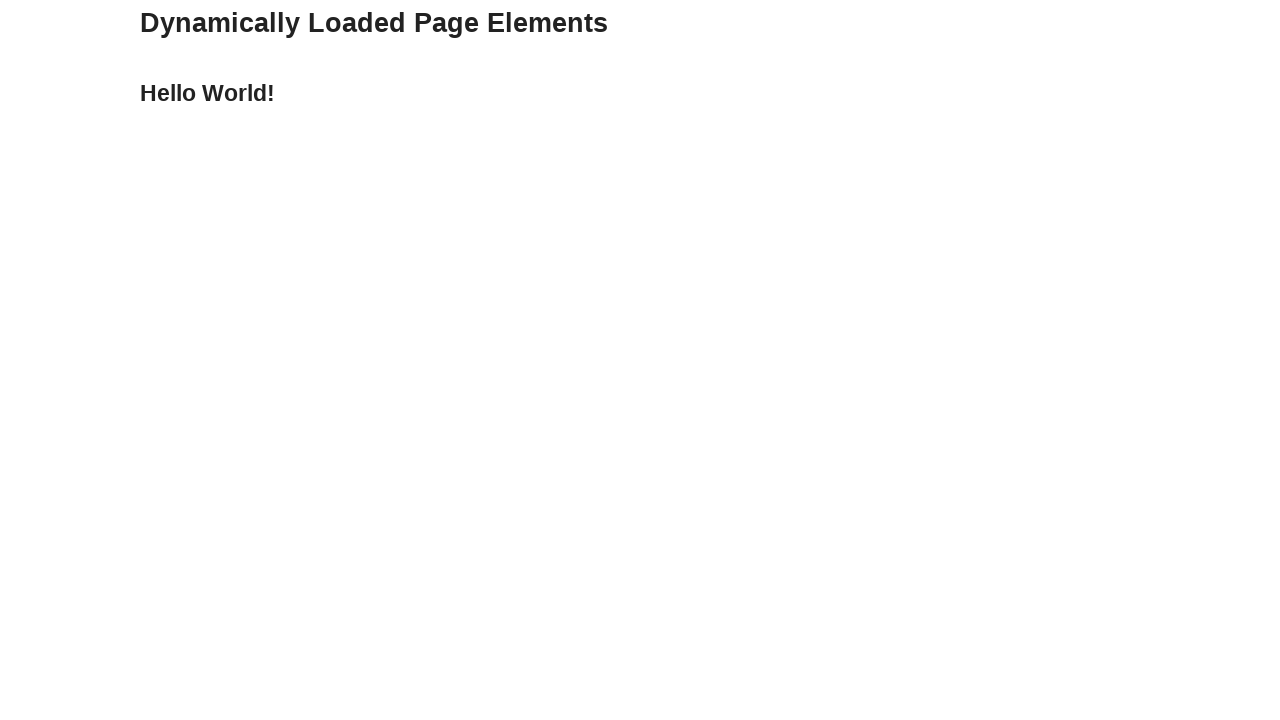

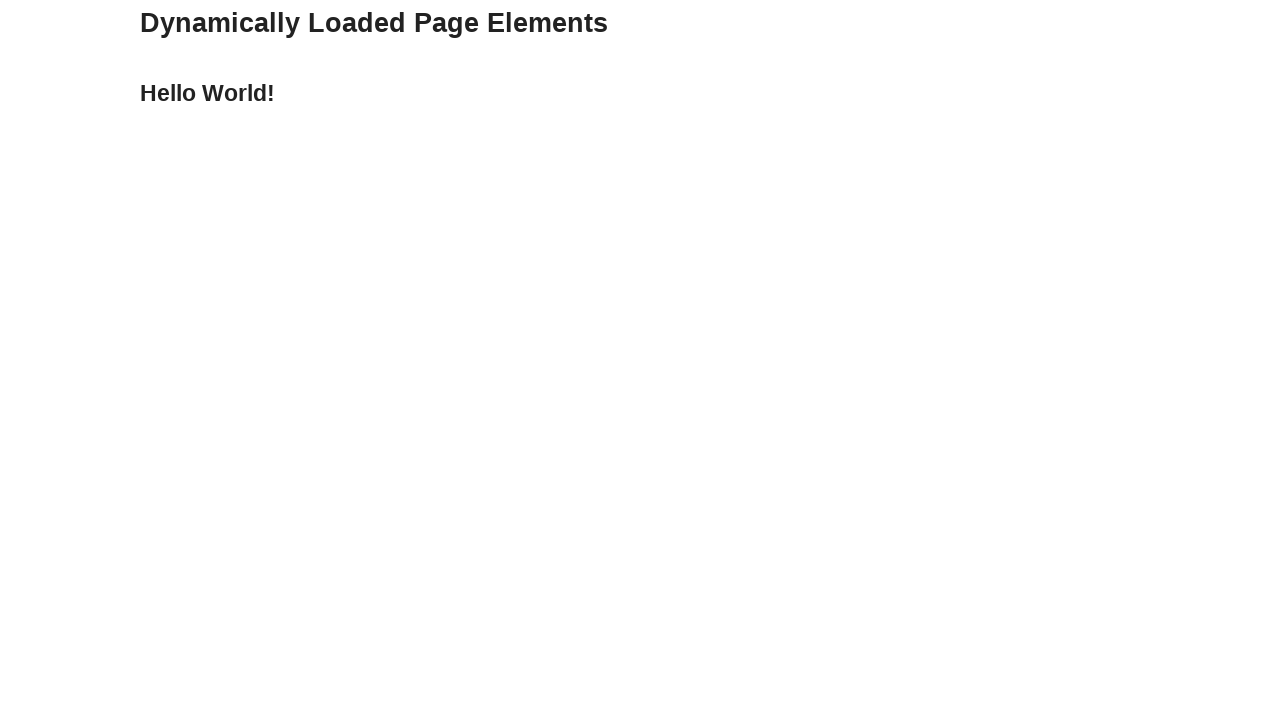